Tests multi-select dropdown functionality by selecting and deselecting various options using different methods (visible text, index, value)

Starting URL: https://training-support.net/webelements/selects

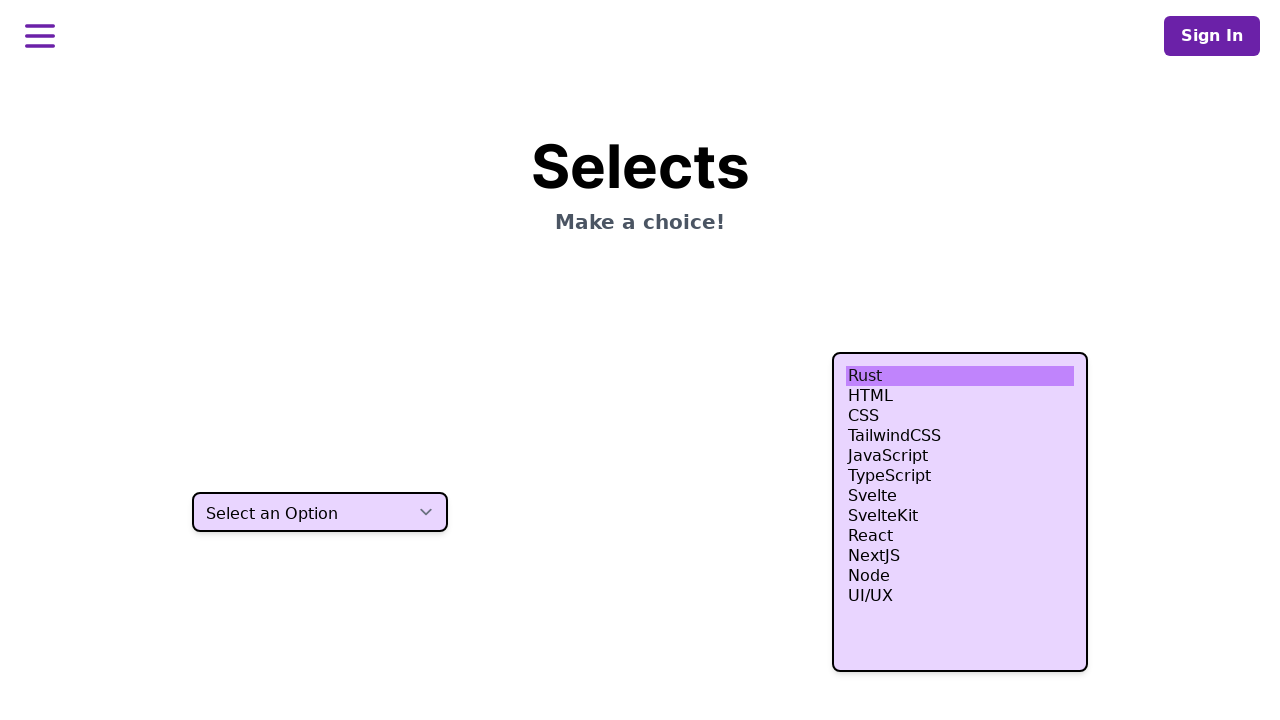

Located multi-select dropdown element
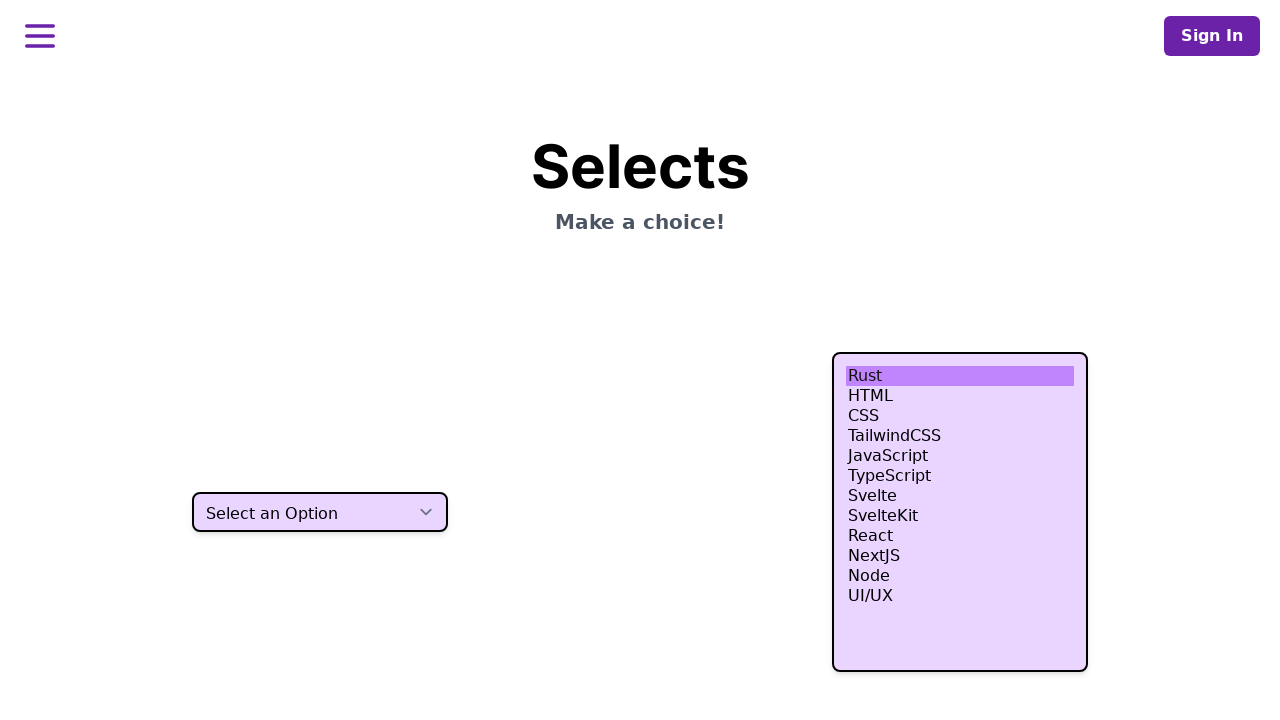

Selected 'HTML' option by visible text on select.h-80
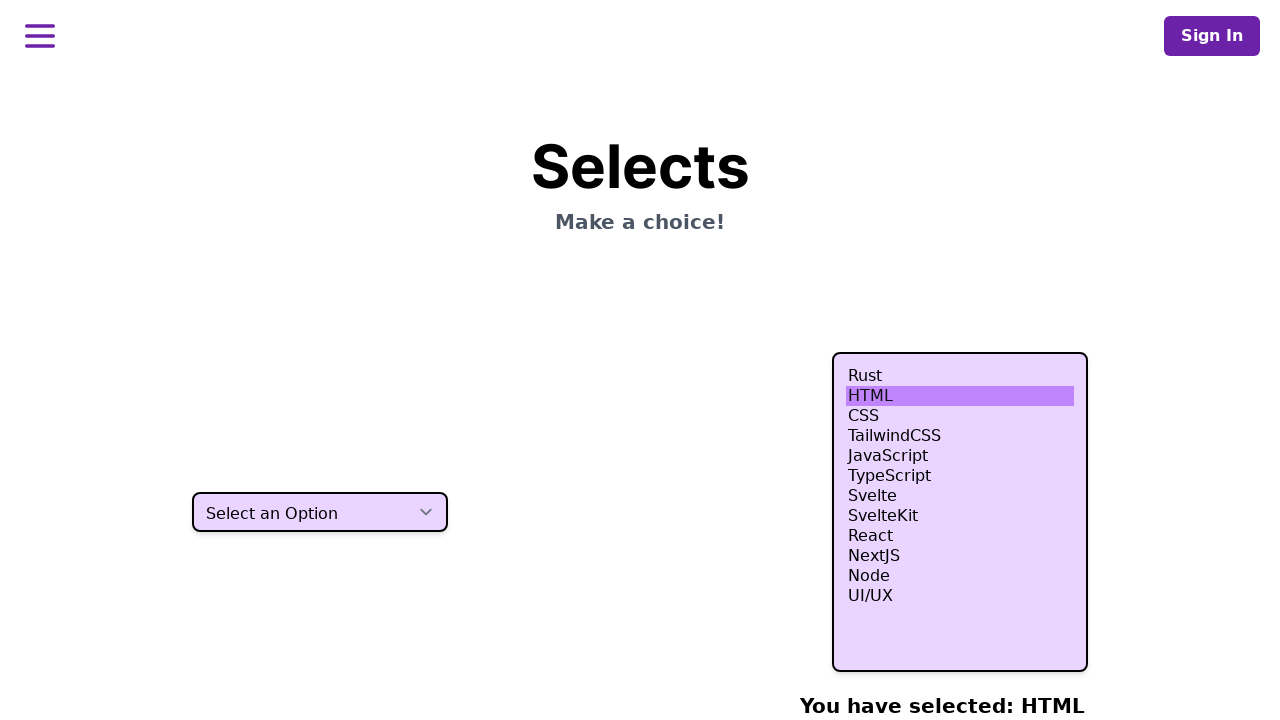

Selected options at indices 3, 4, 5 on select.h-80
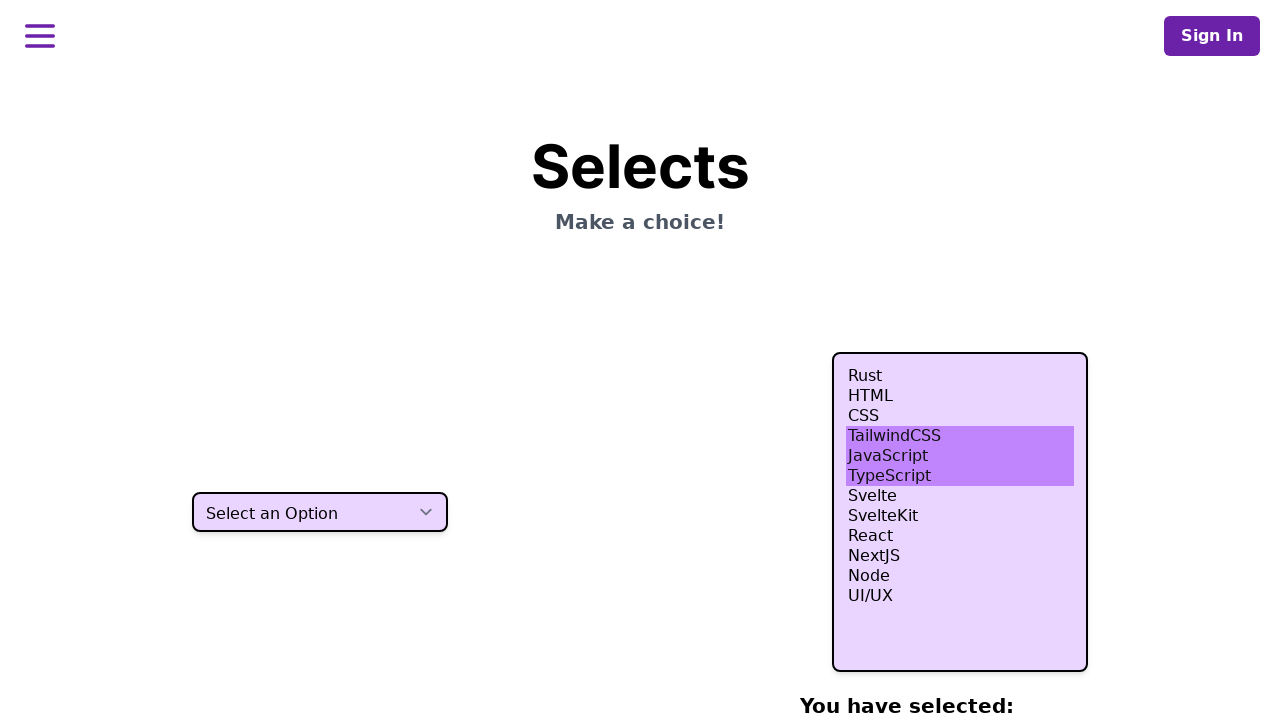

Selected 'nodejs' option by value on select.h-80
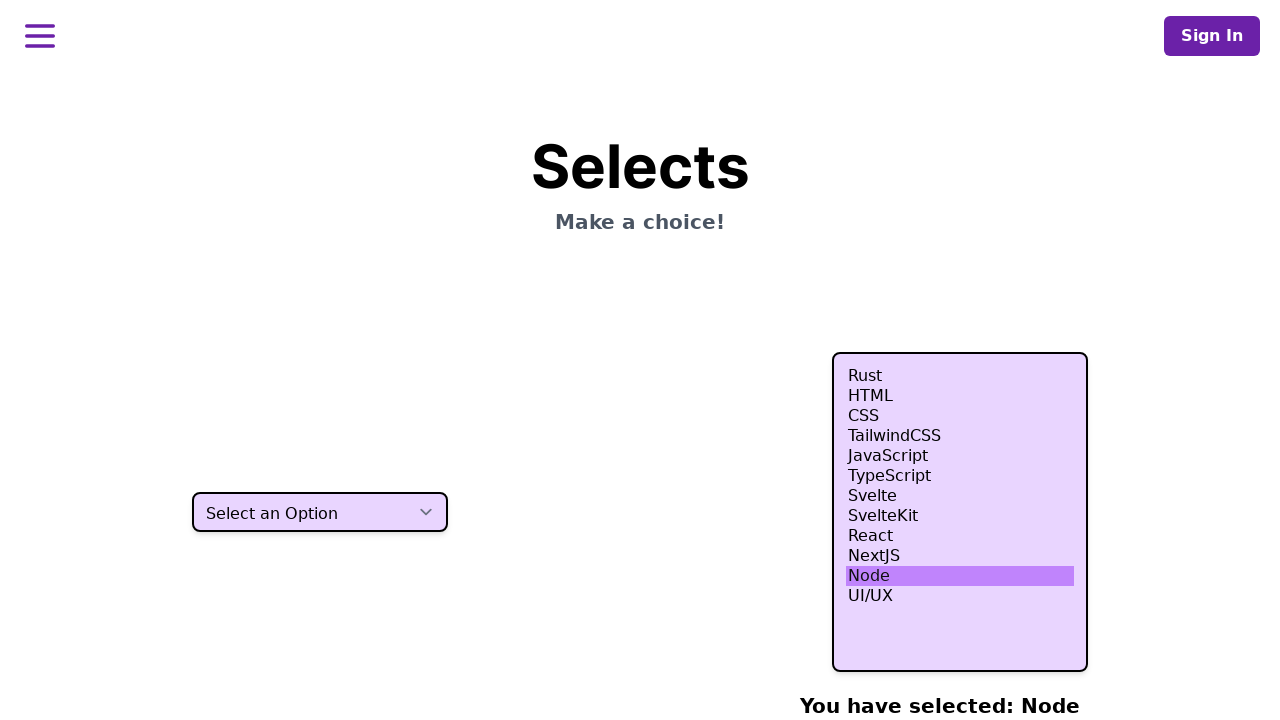

Retrieved all currently selected options
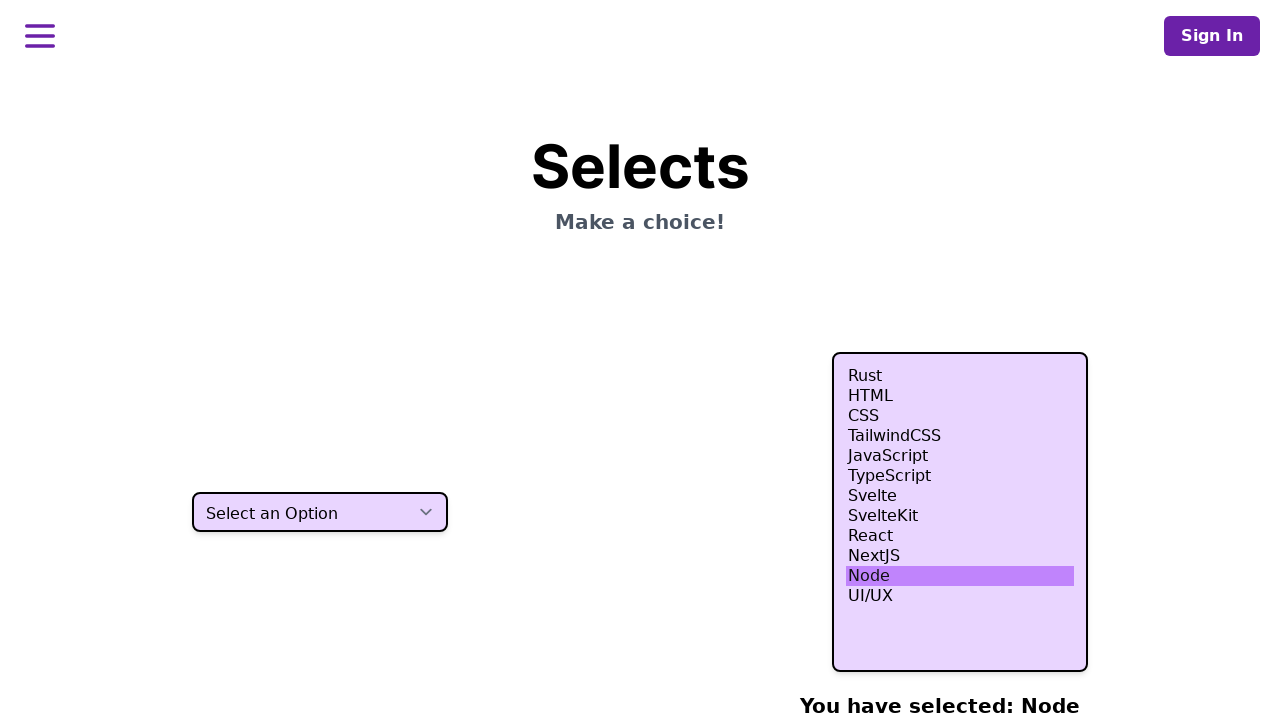

Evaluated selected options to deselect index 4
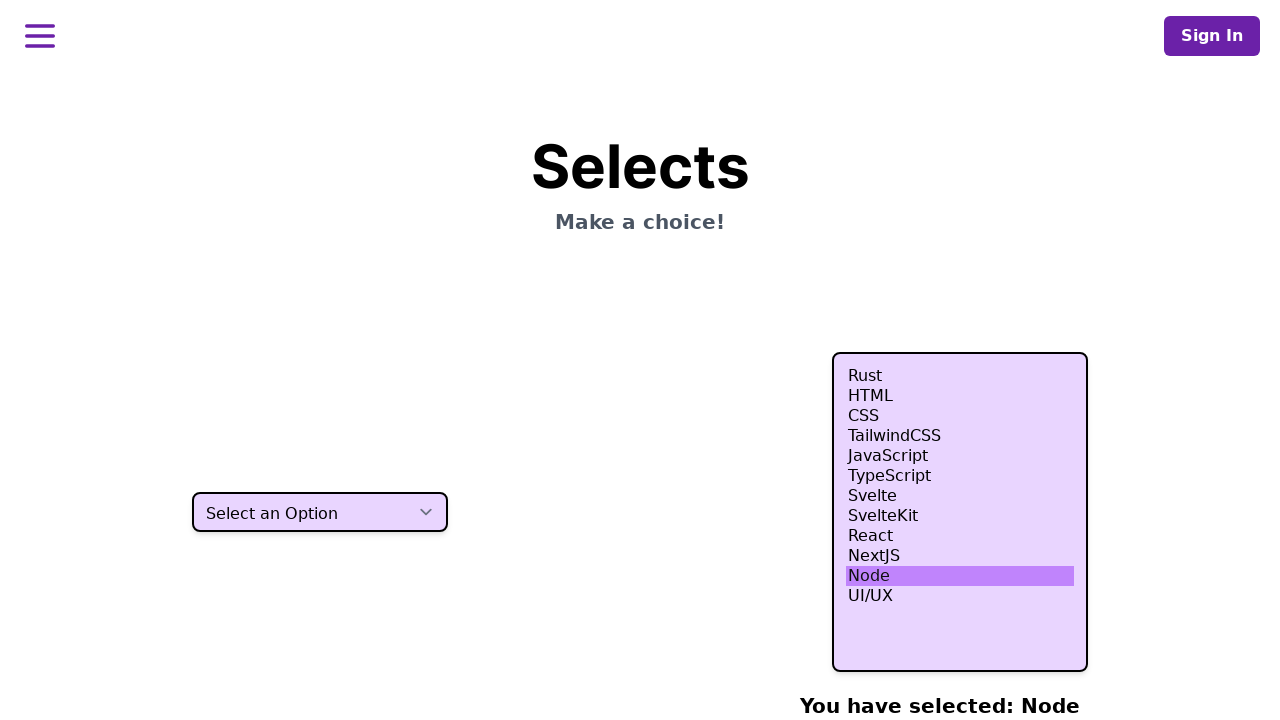

Deselected option at index 4 by reselecting remaining options on select.h-80
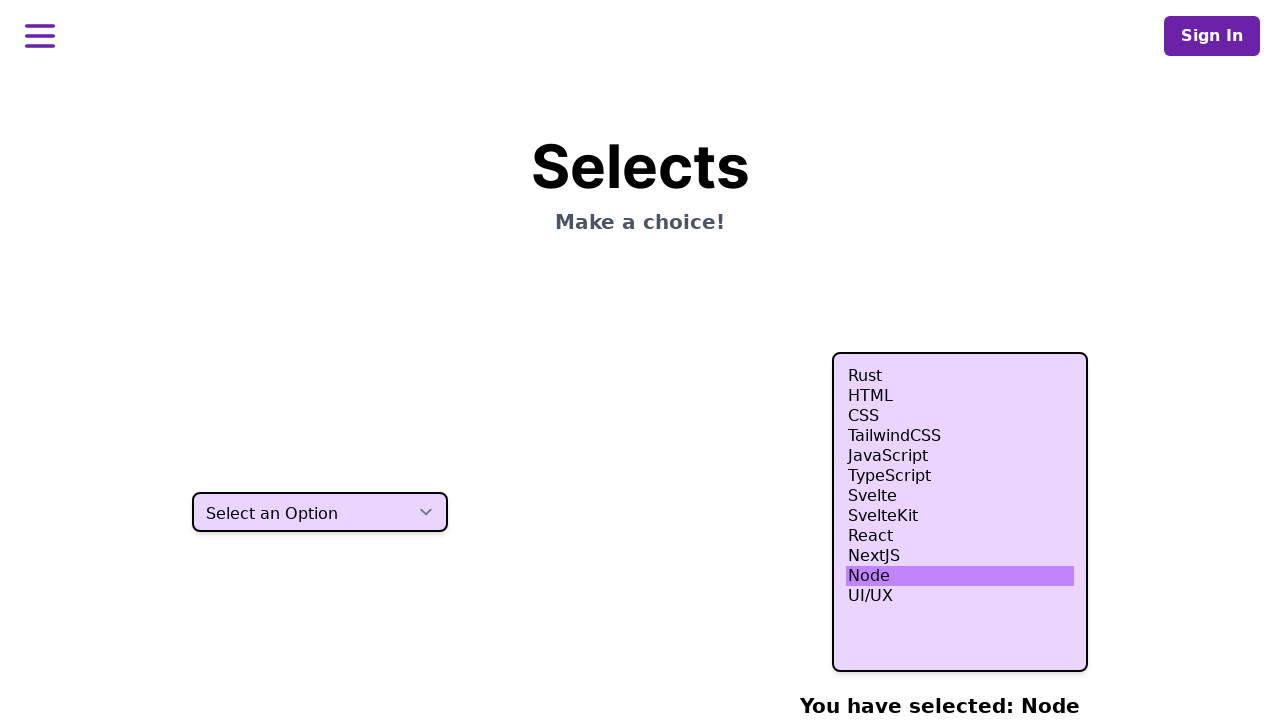

Retrieved all selected options after deselection
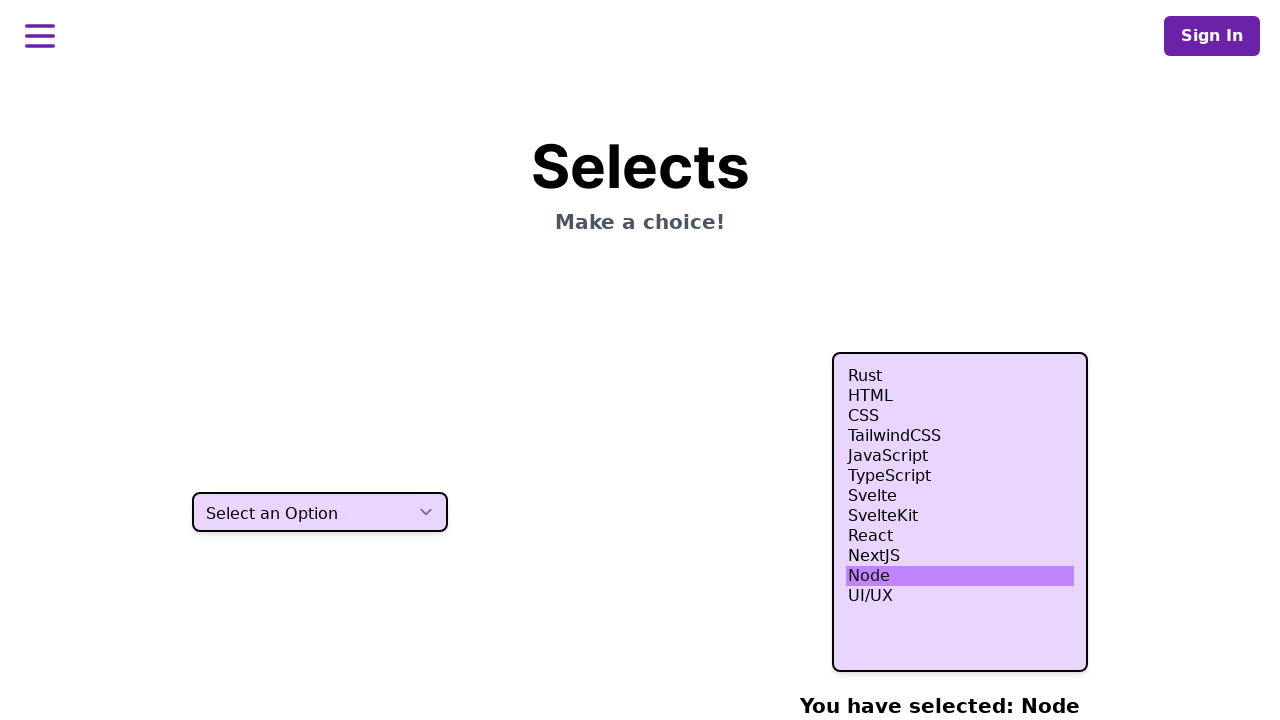

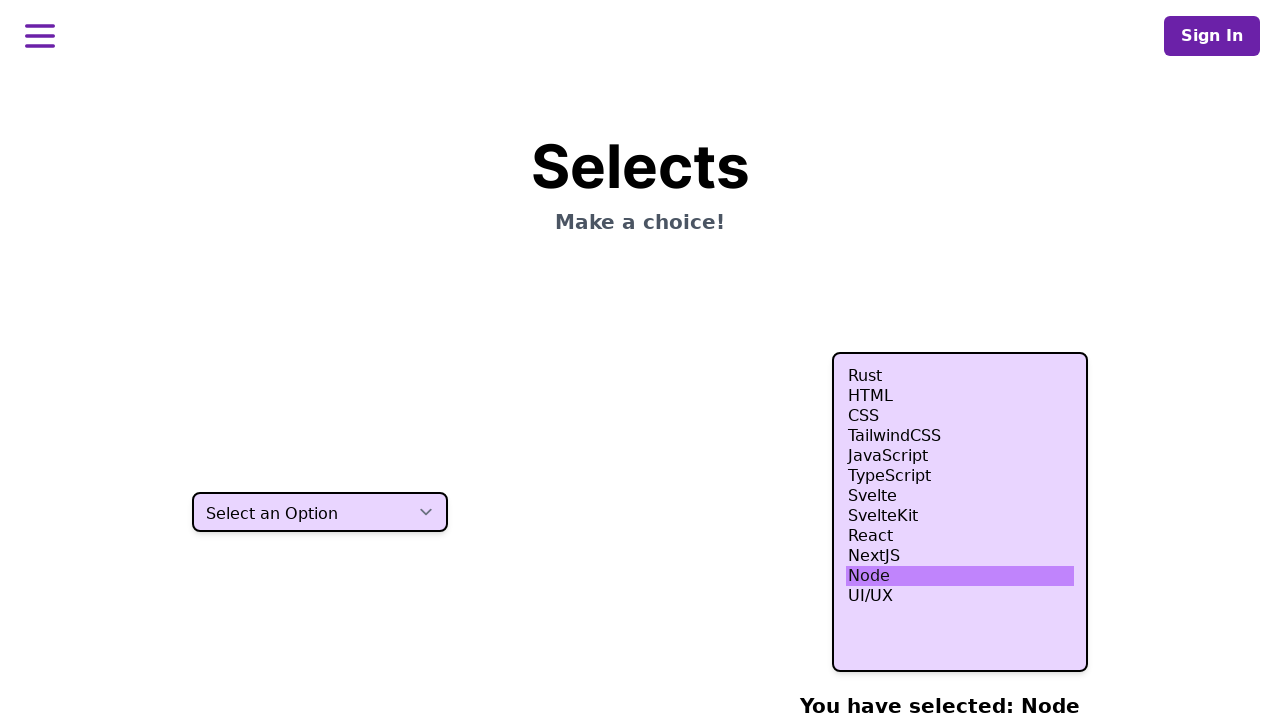